Tests that the filter highlighting updates when different filters are selected

Starting URL: https://demo.playwright.dev/todomvc

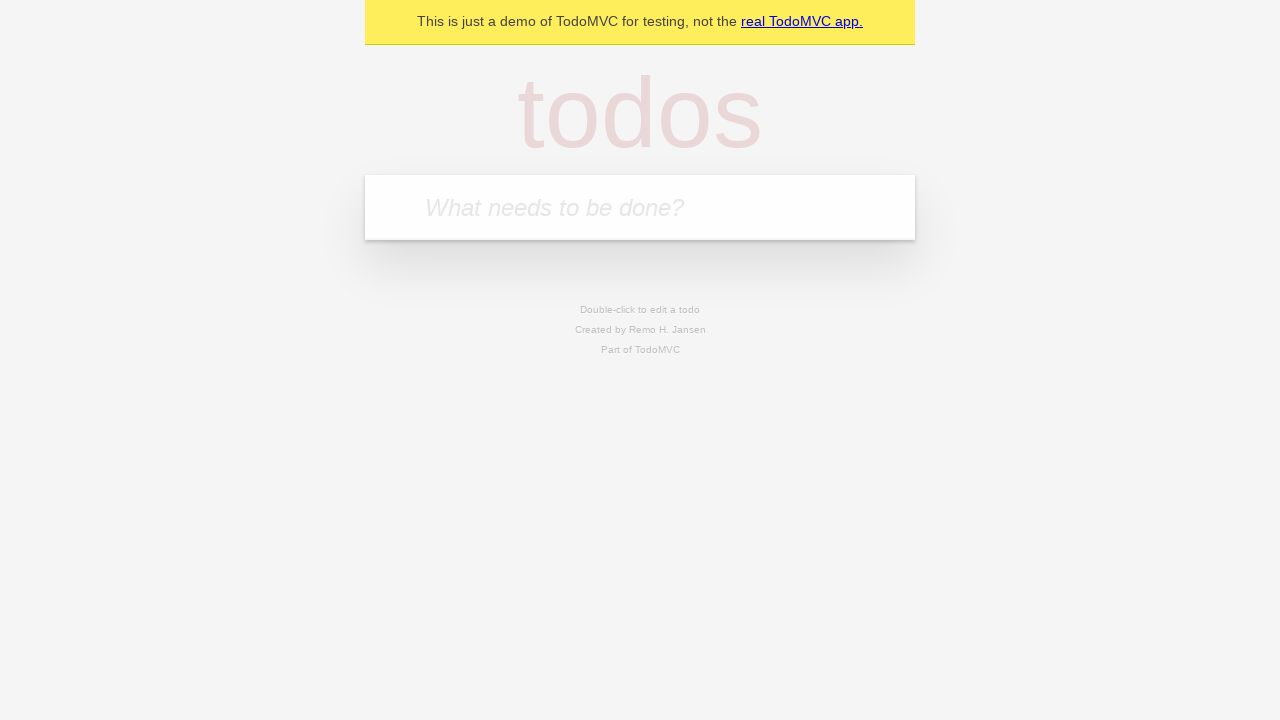

Filled todo input with 'buy some cheese' on internal:attr=[placeholder="What needs to be done?"i]
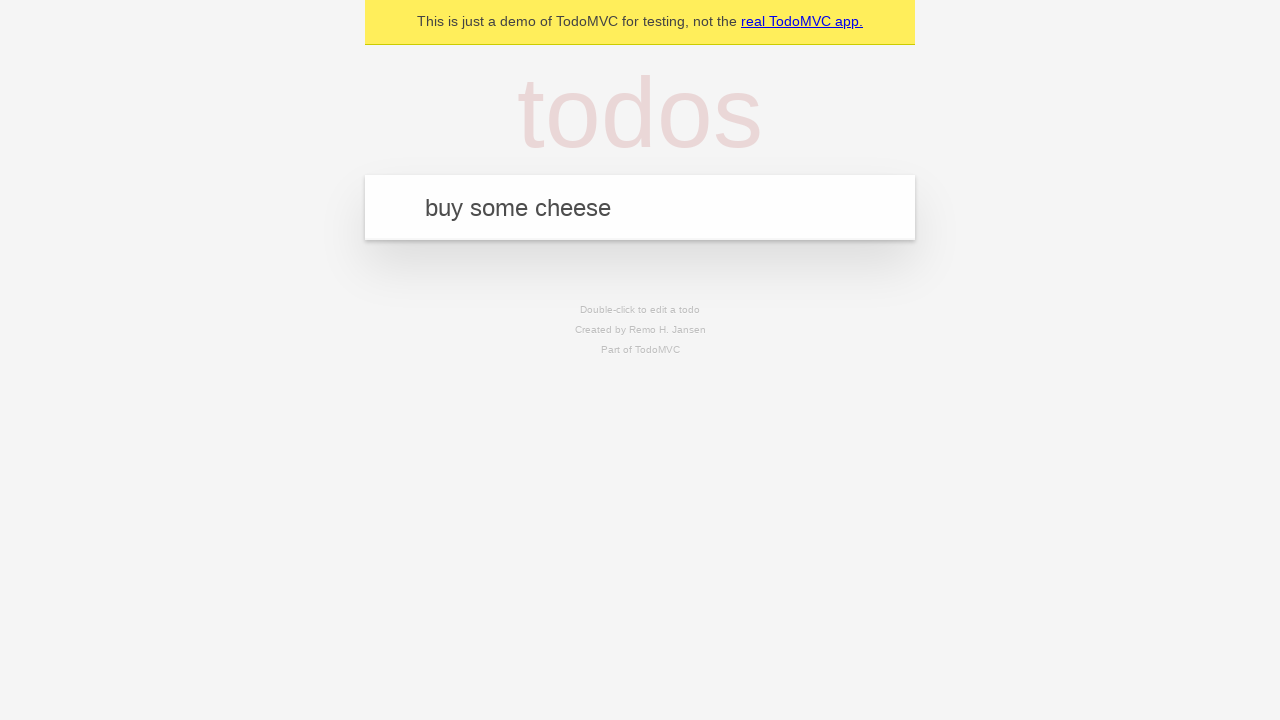

Pressed Enter to create first todo on internal:attr=[placeholder="What needs to be done?"i]
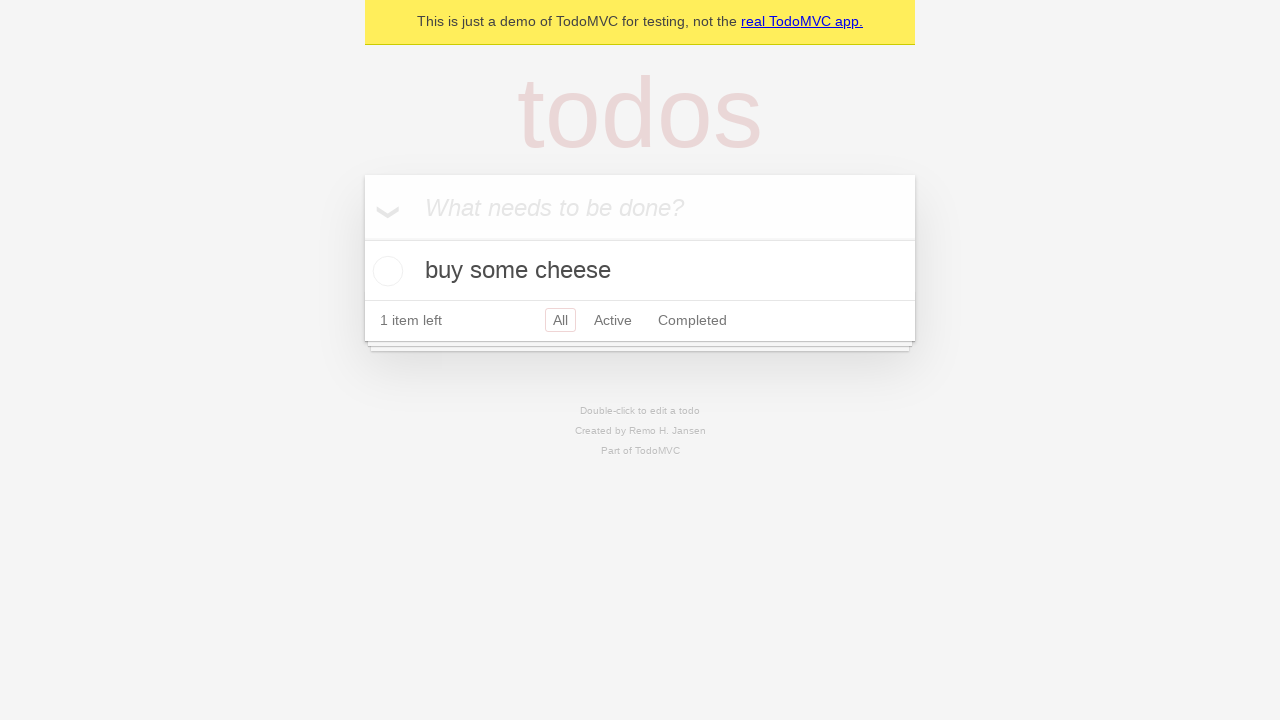

Filled todo input with 'feed the cat' on internal:attr=[placeholder="What needs to be done?"i]
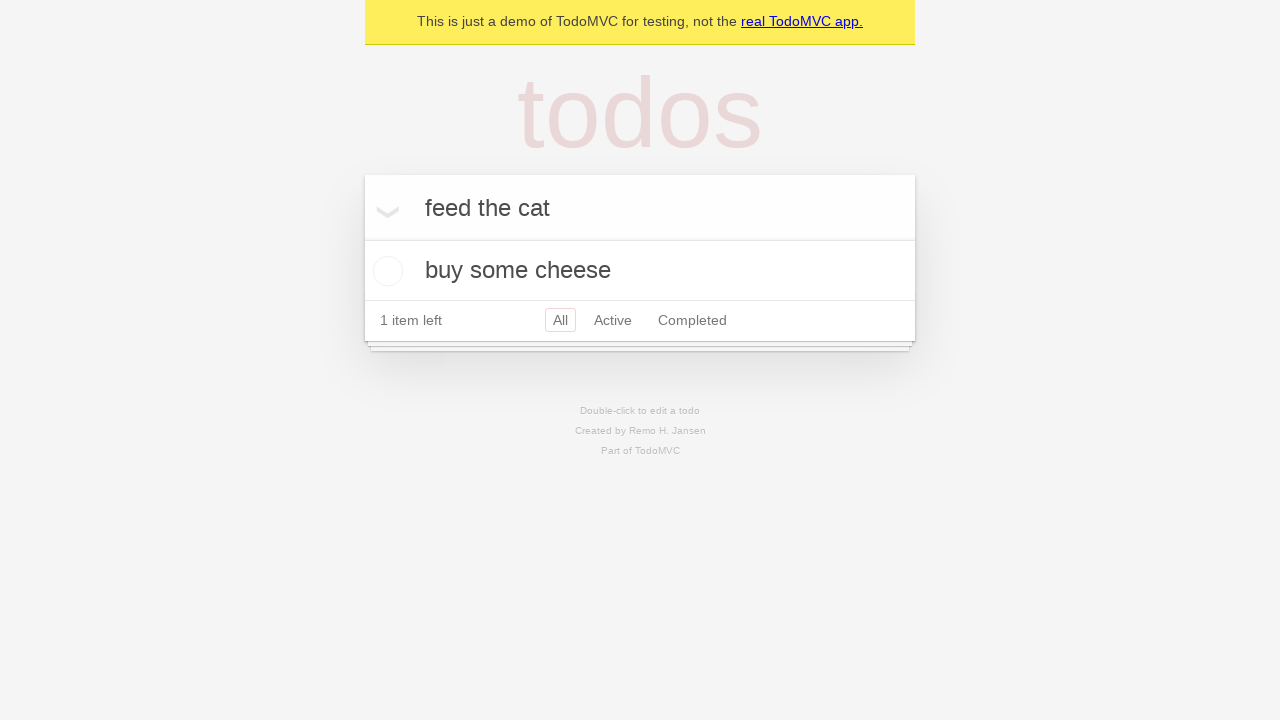

Pressed Enter to create second todo on internal:attr=[placeholder="What needs to be done?"i]
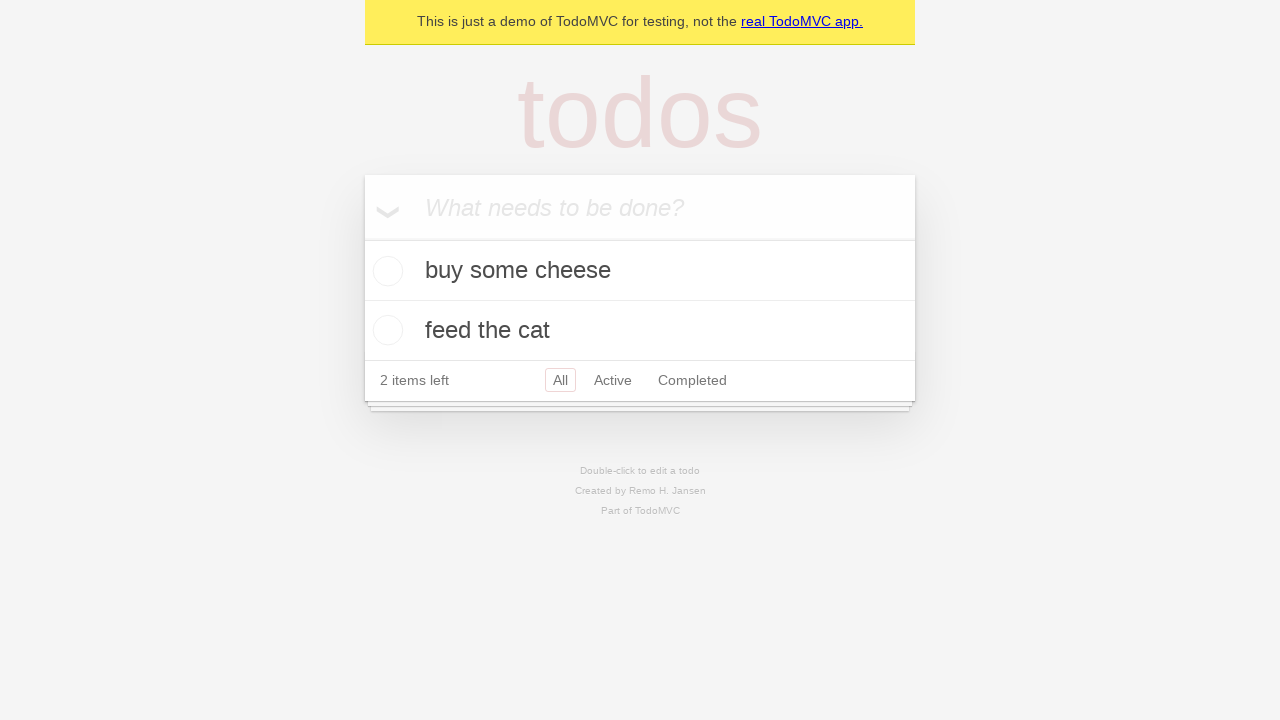

Filled todo input with 'book a doctors appointment' on internal:attr=[placeholder="What needs to be done?"i]
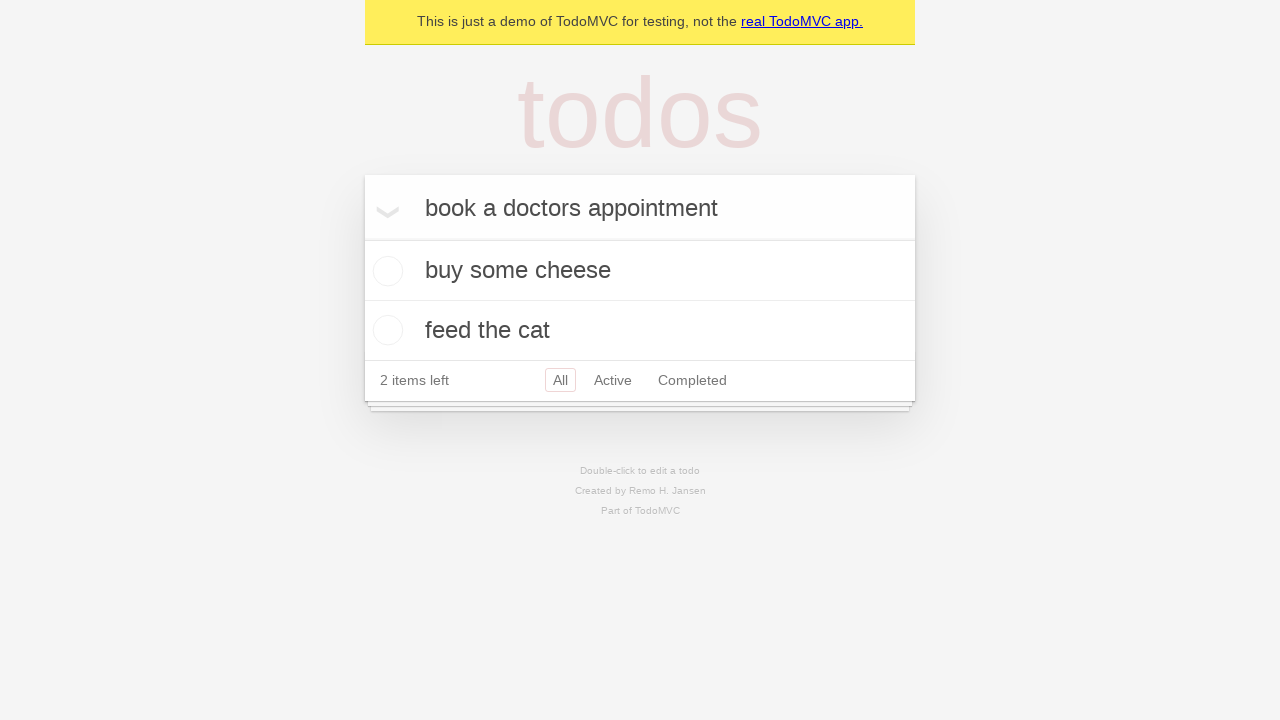

Pressed Enter to create third todo on internal:attr=[placeholder="What needs to be done?"i]
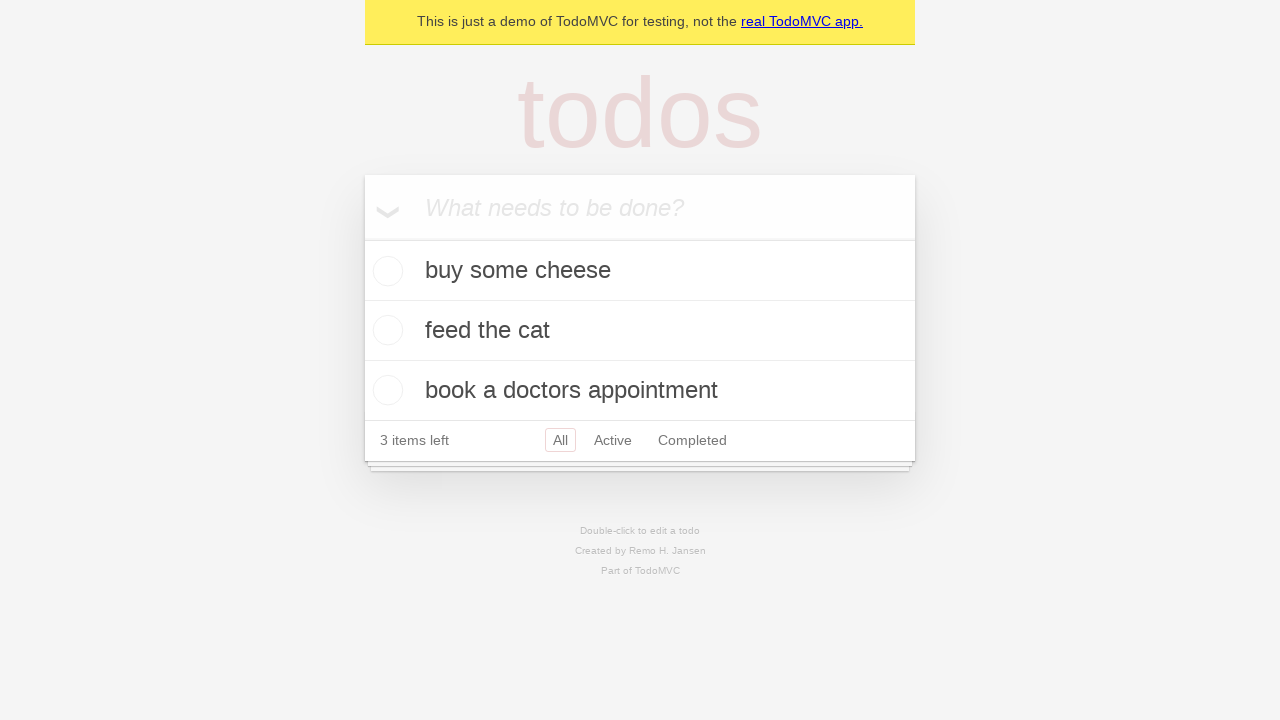

Clicked Active filter link at (613, 440) on internal:role=link[name="Active"i]
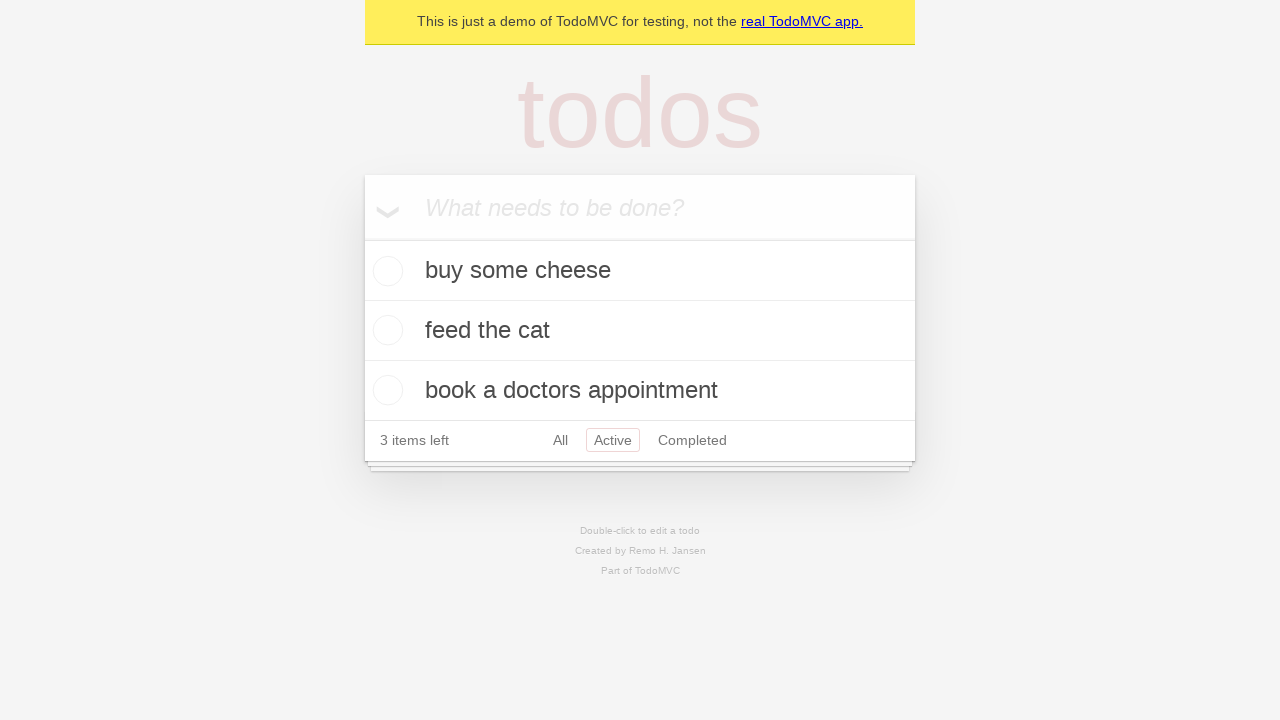

Clicked Completed filter link to verify filter highlighting updates at (692, 440) on internal:role=link[name="Completed"i]
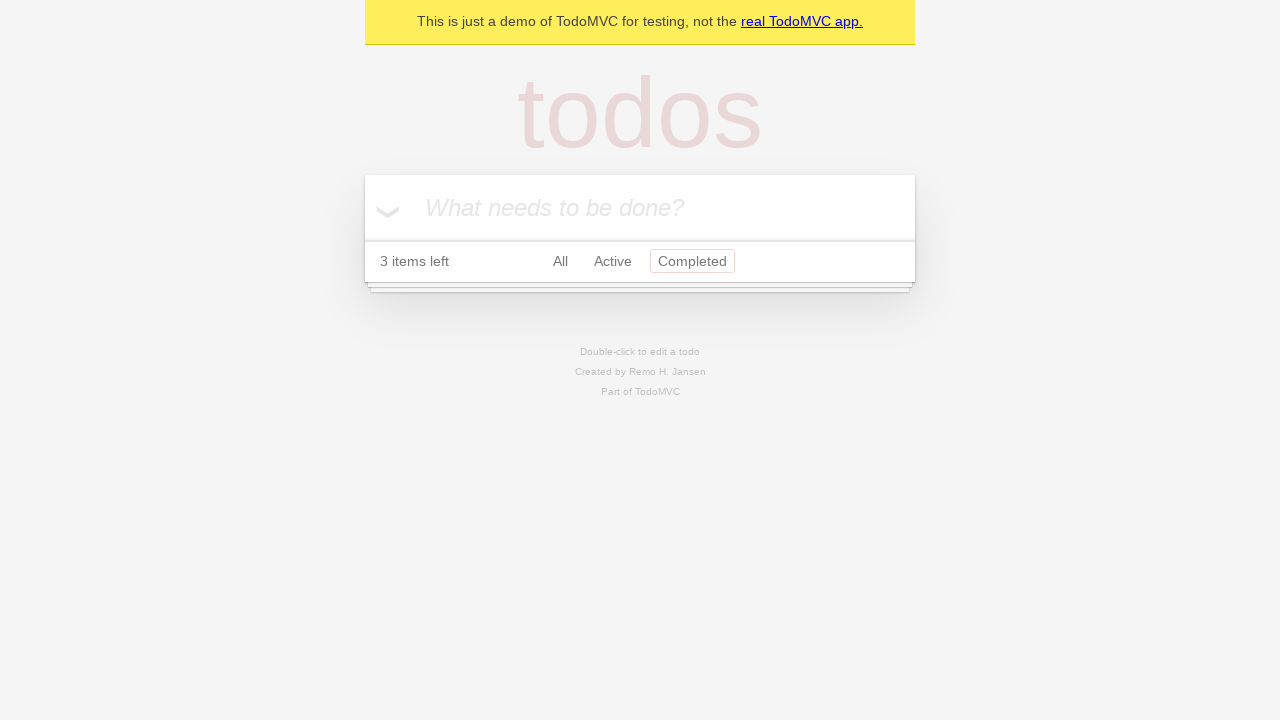

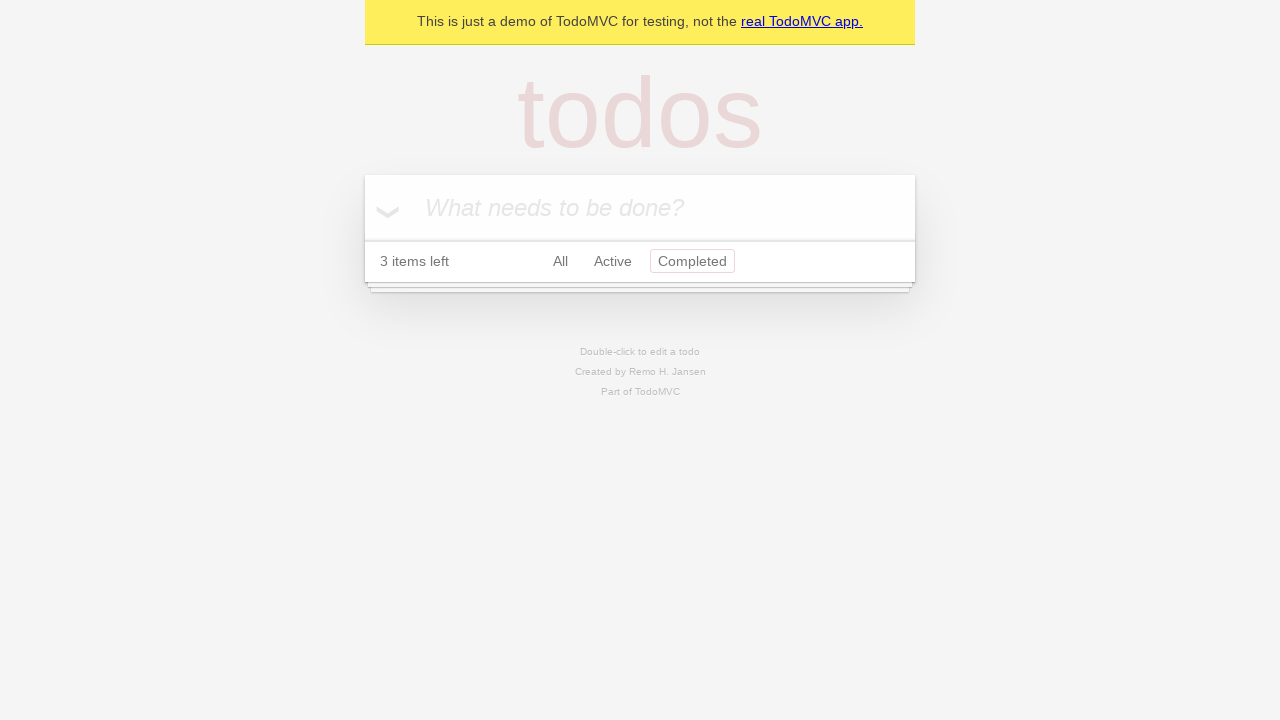